Navigates to the VR Siddhartha Engineering College website and maximizes the browser window to verify the page loads correctly.

Starting URL: https://www.vrsiddhartha.ac.in

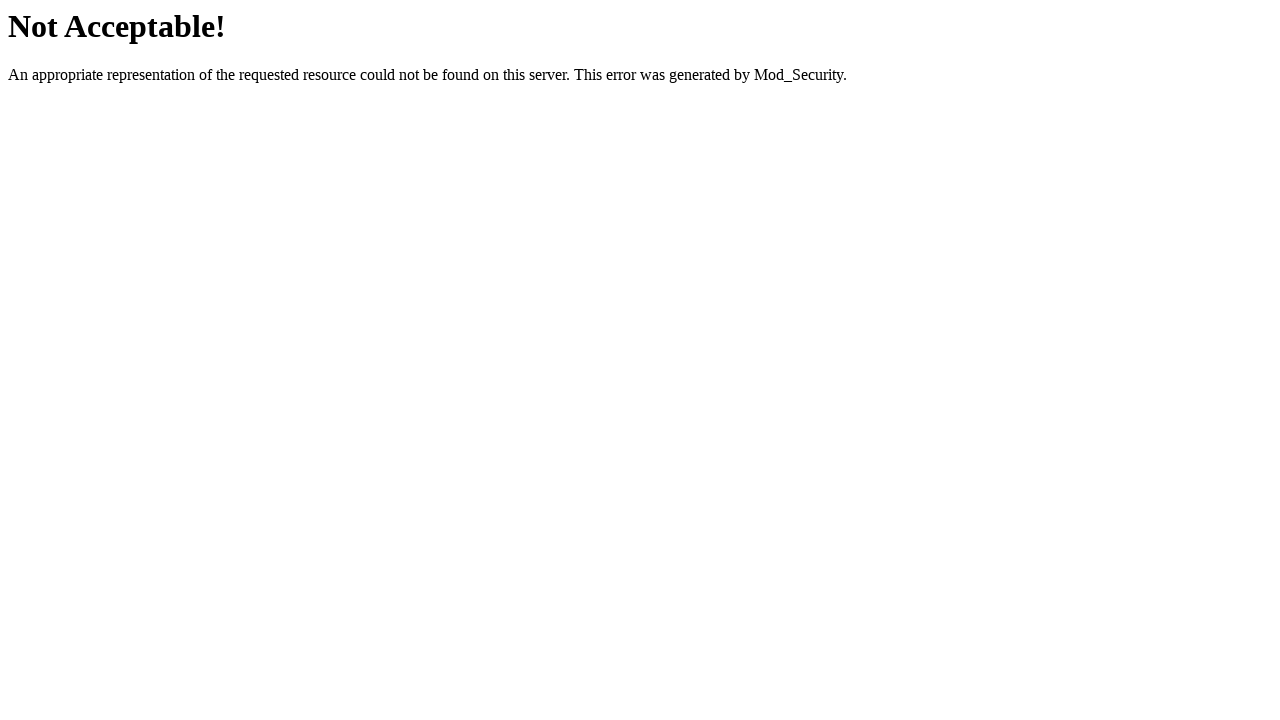

Set viewport size to 1920x1080 to maximize browser window
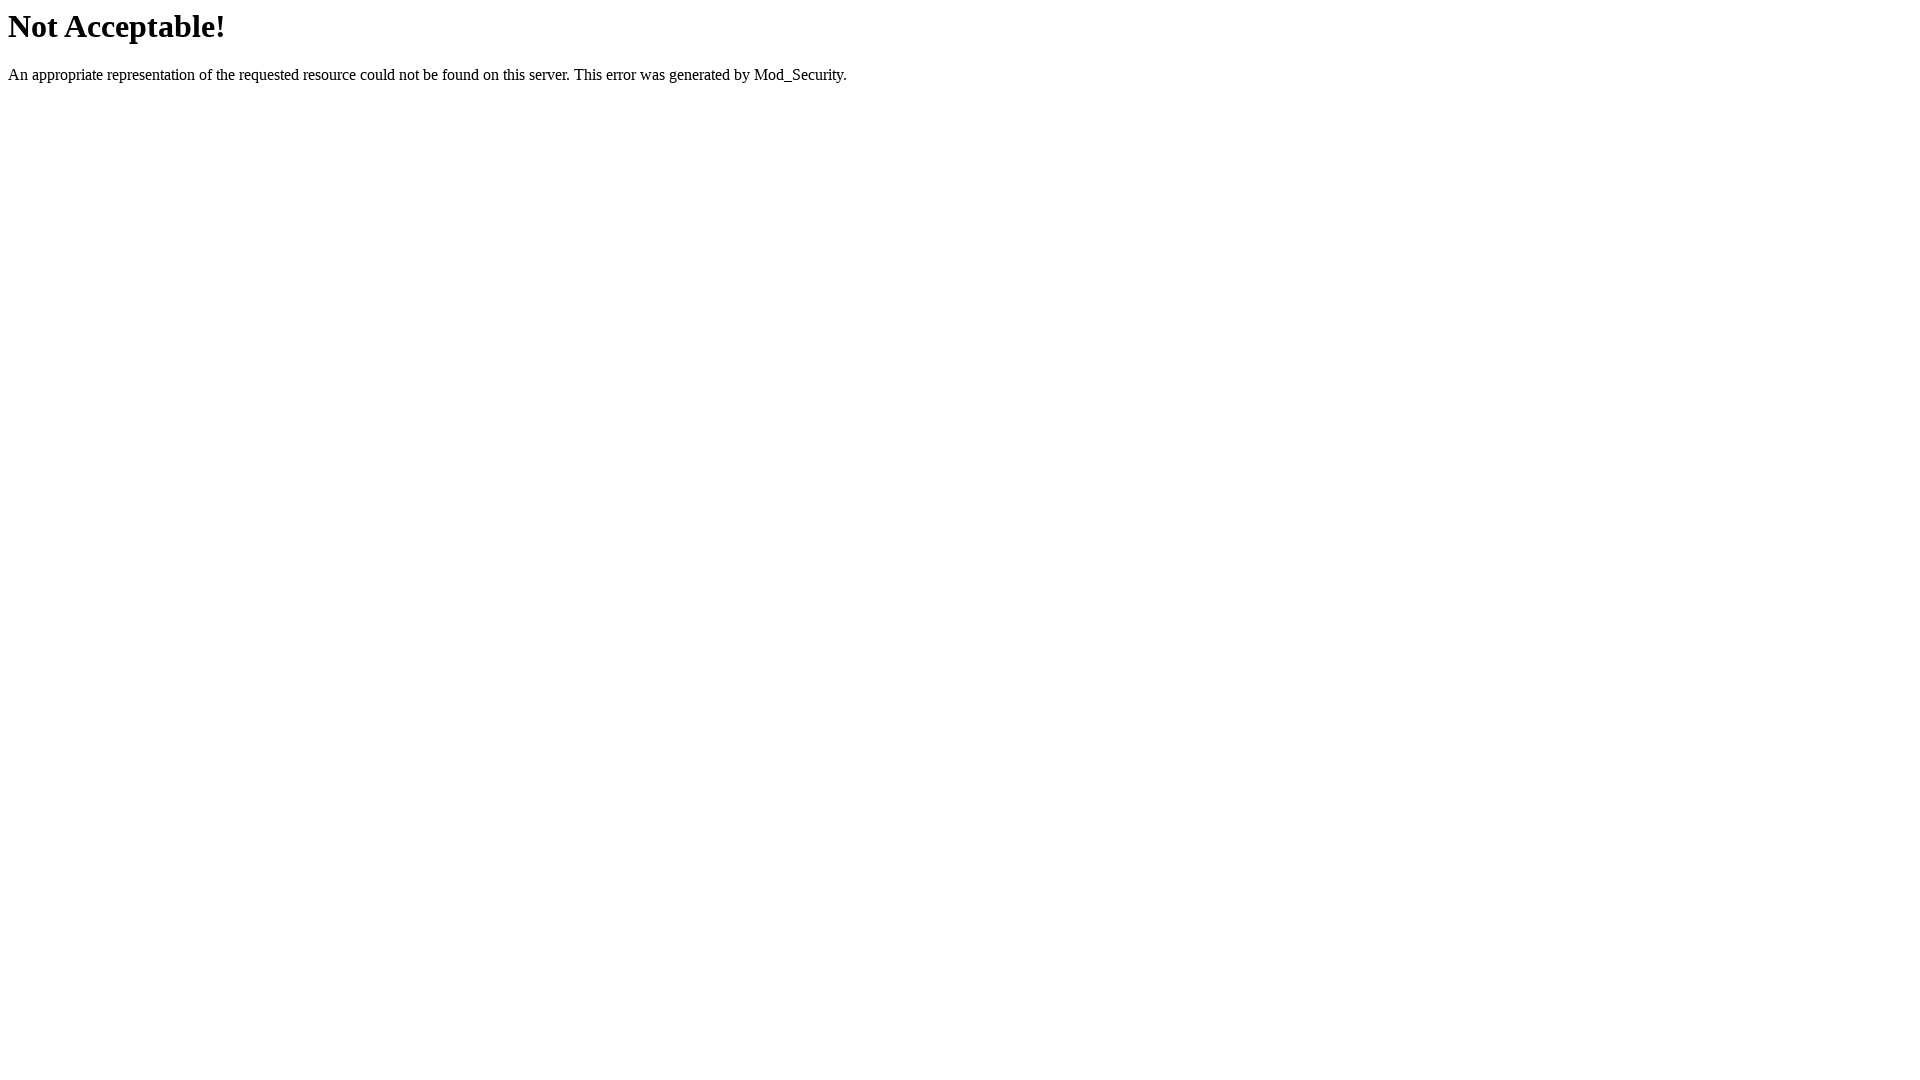

Waited for page to reach domcontentloaded state
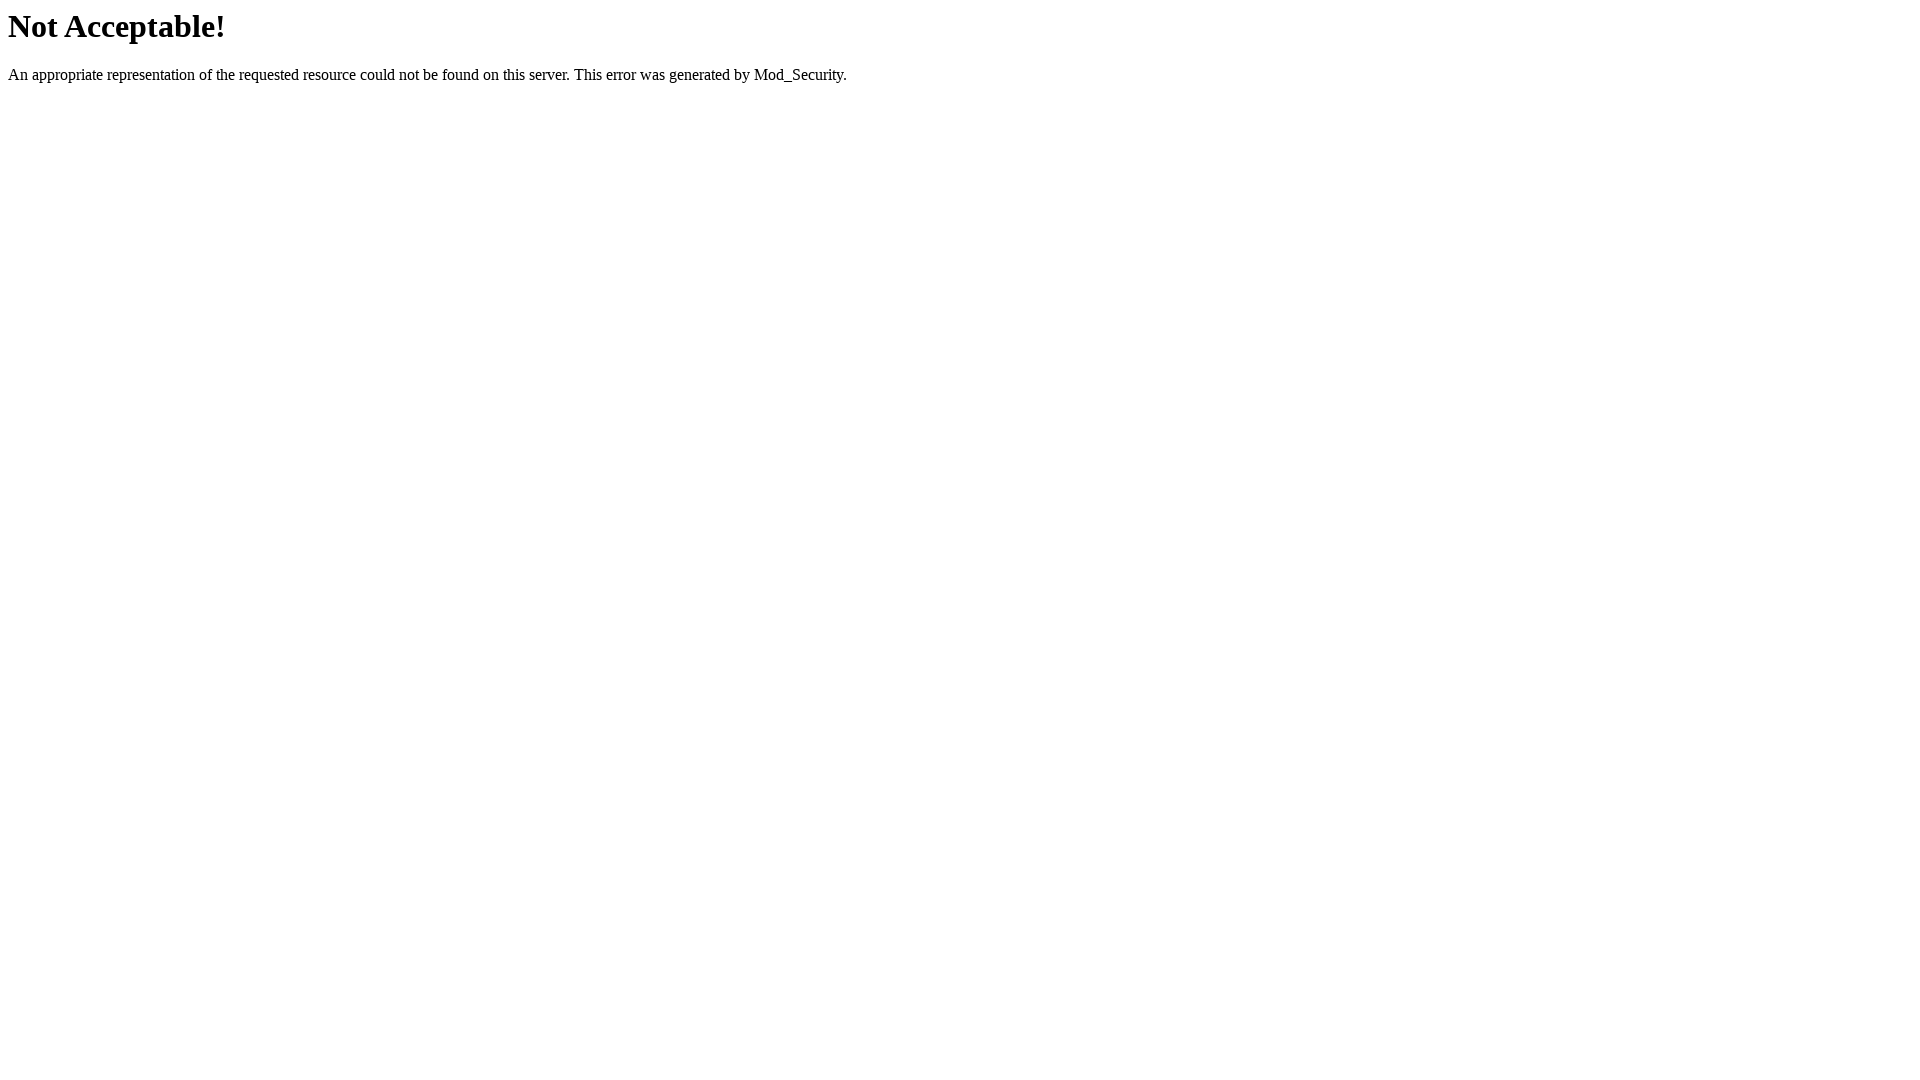

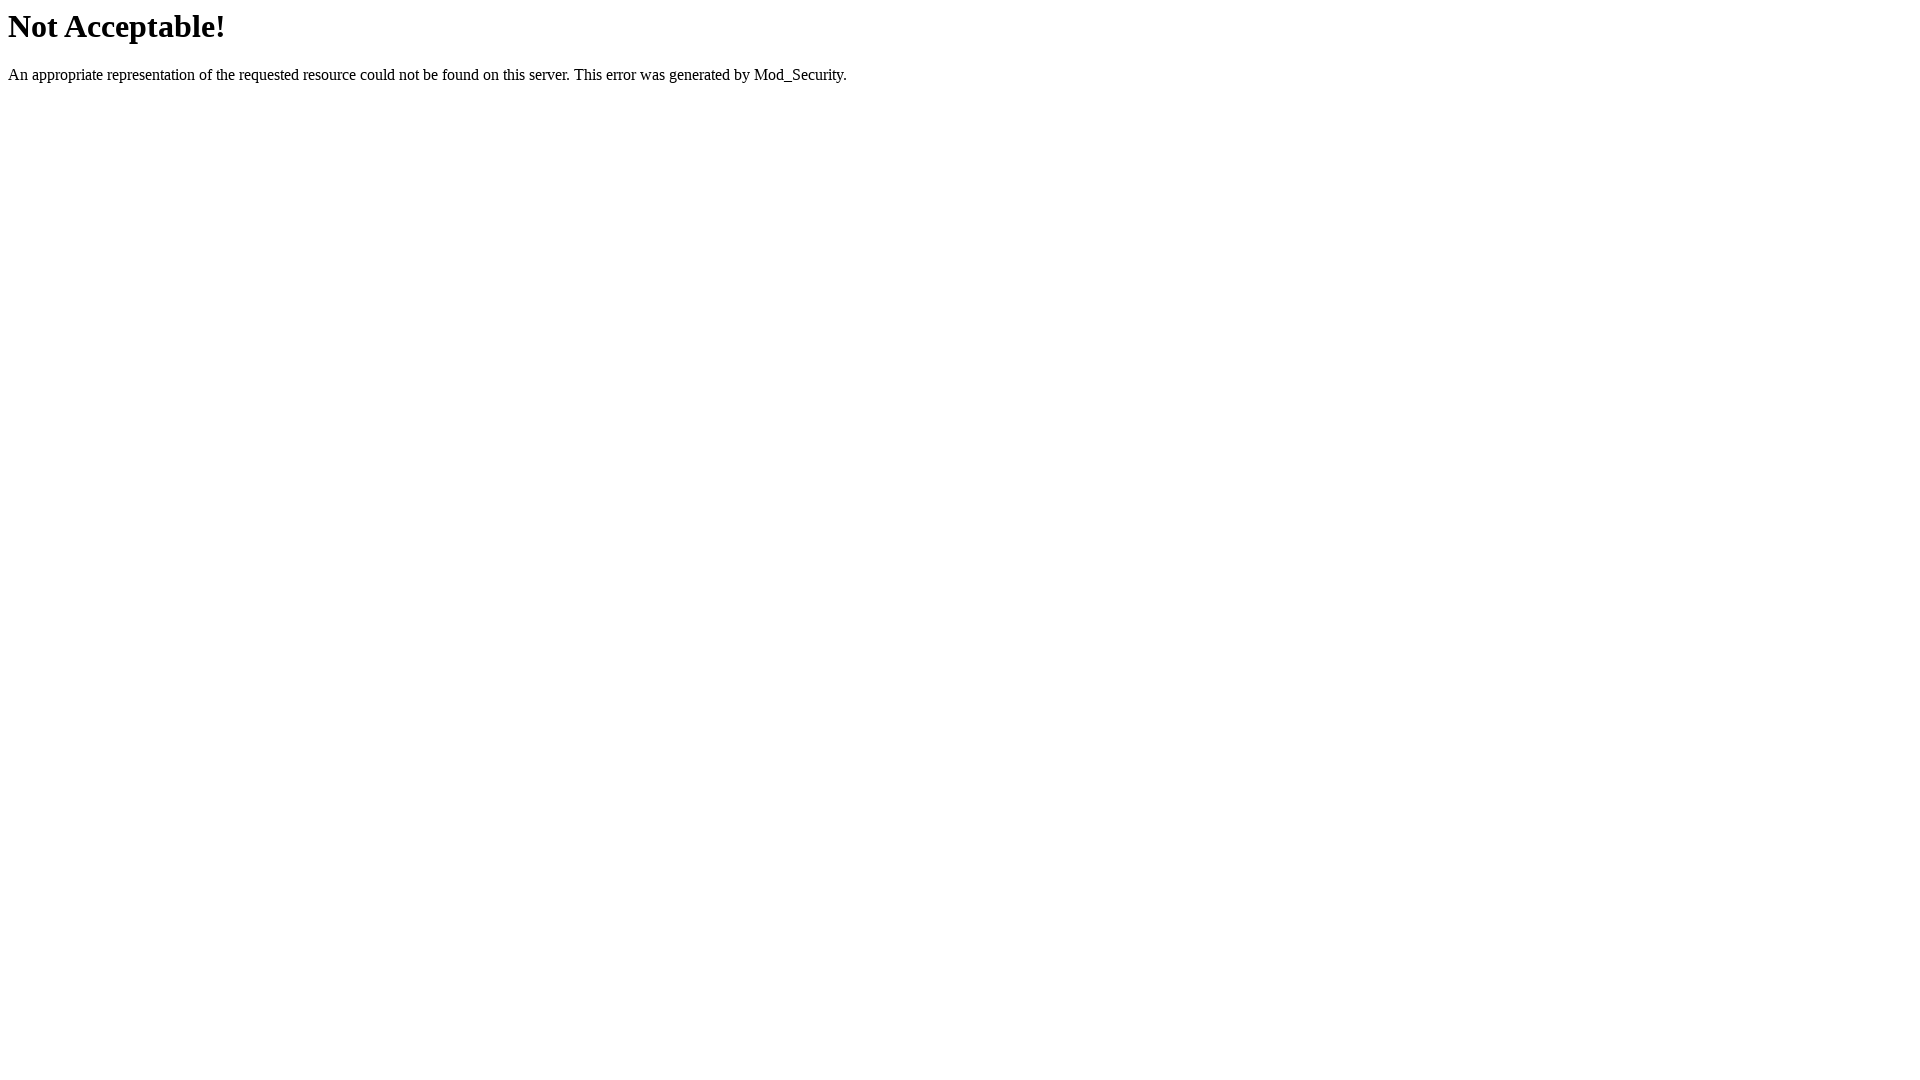